Tests form filling functionality on a demo application by entering name, email, and password fields and submitting the form.

Starting URL: https://demoapps.qspiders.com/ui?scenario=1

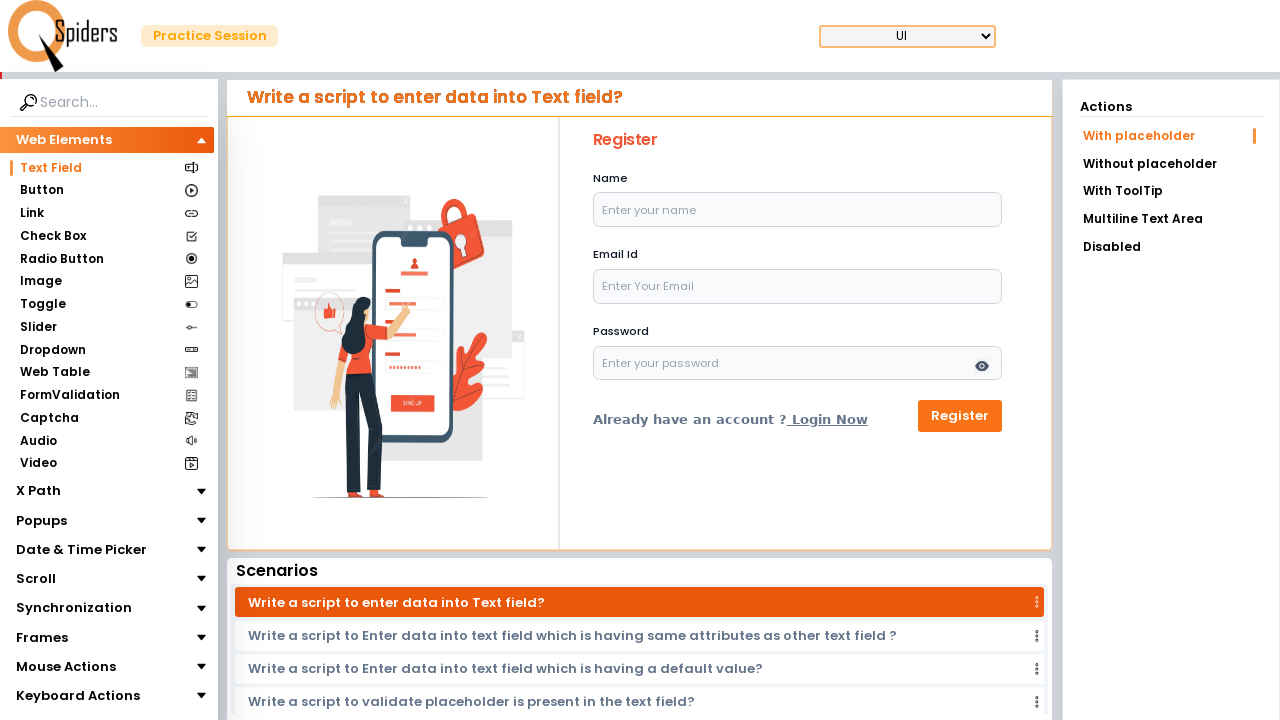

Clicked on the first input field at (798, 210) on input.bg-gray-50
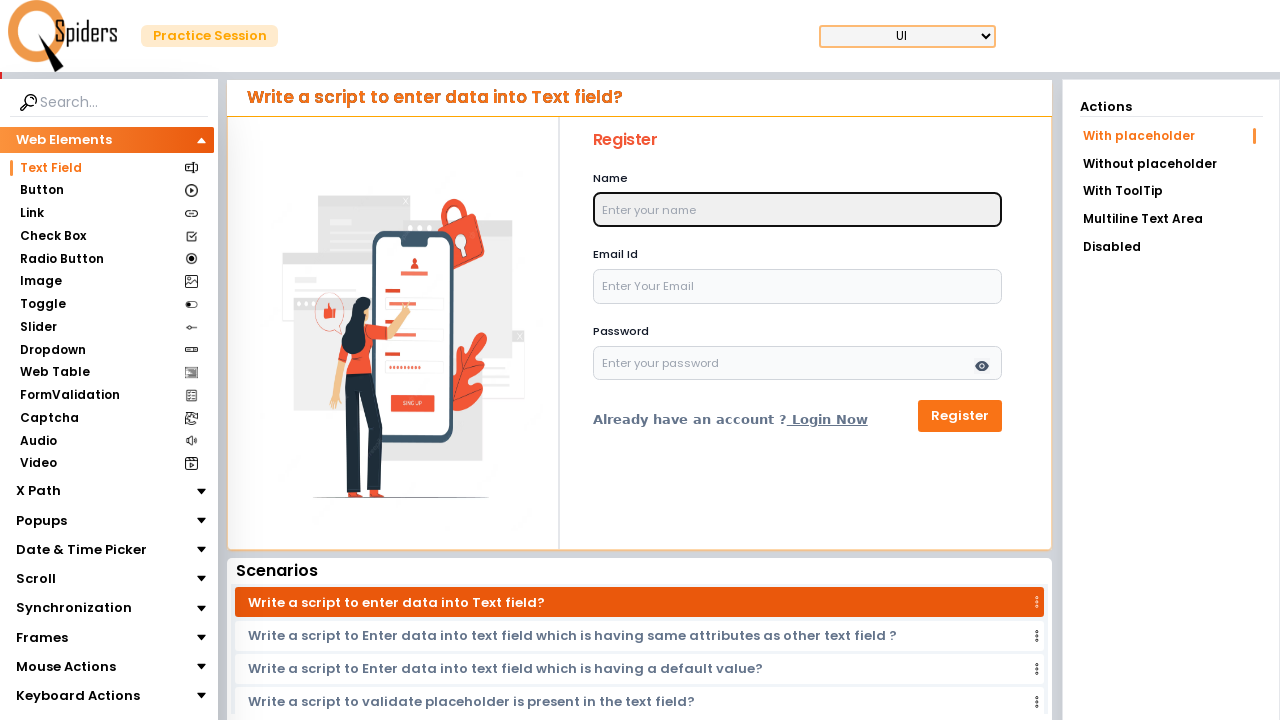

Filled name field with 'sandhya' on input[name='name']
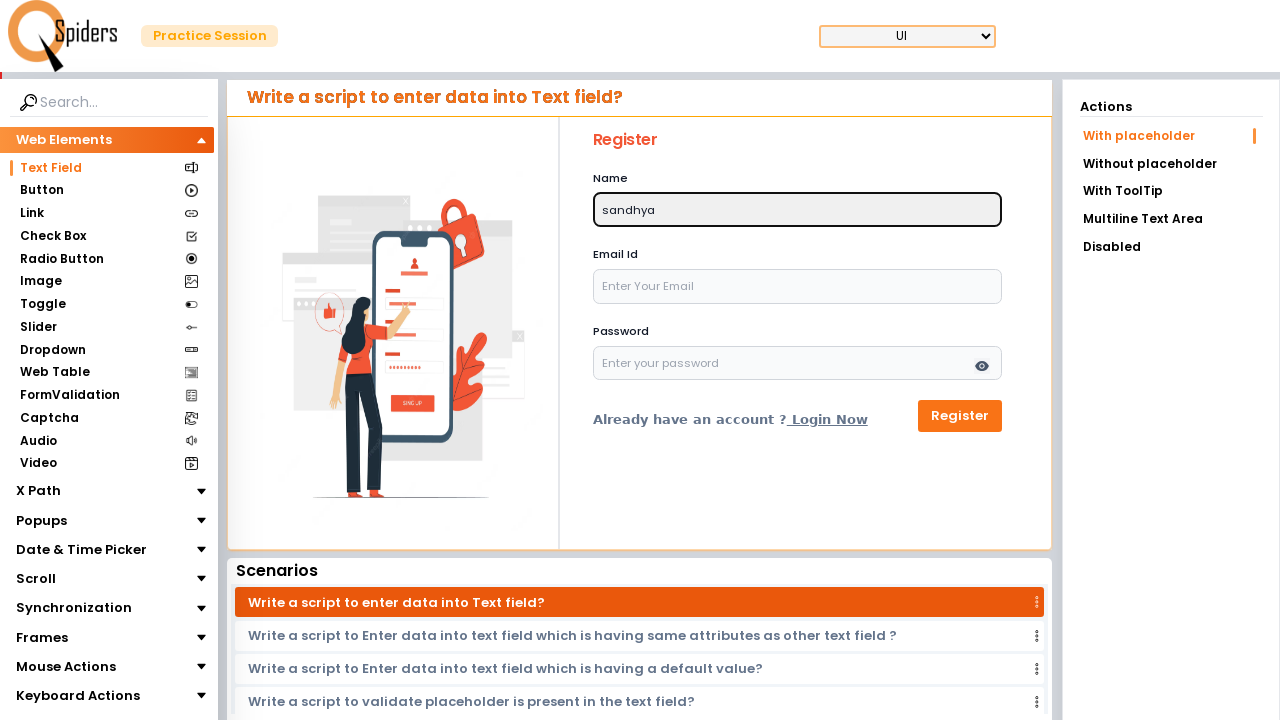

Filled email field with 'sandhya09@gmail.com' on input#email
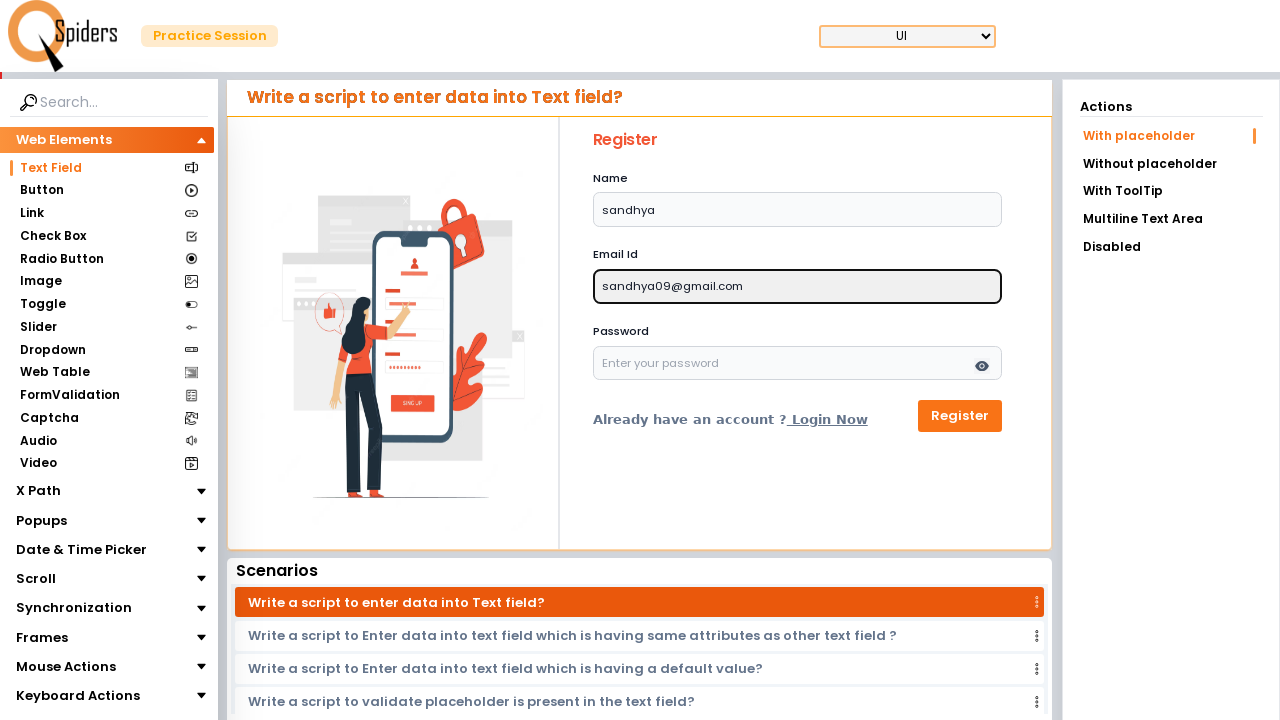

Filled password field with 'Sandhyaaaaaaaaaaaa' on input[type='password']
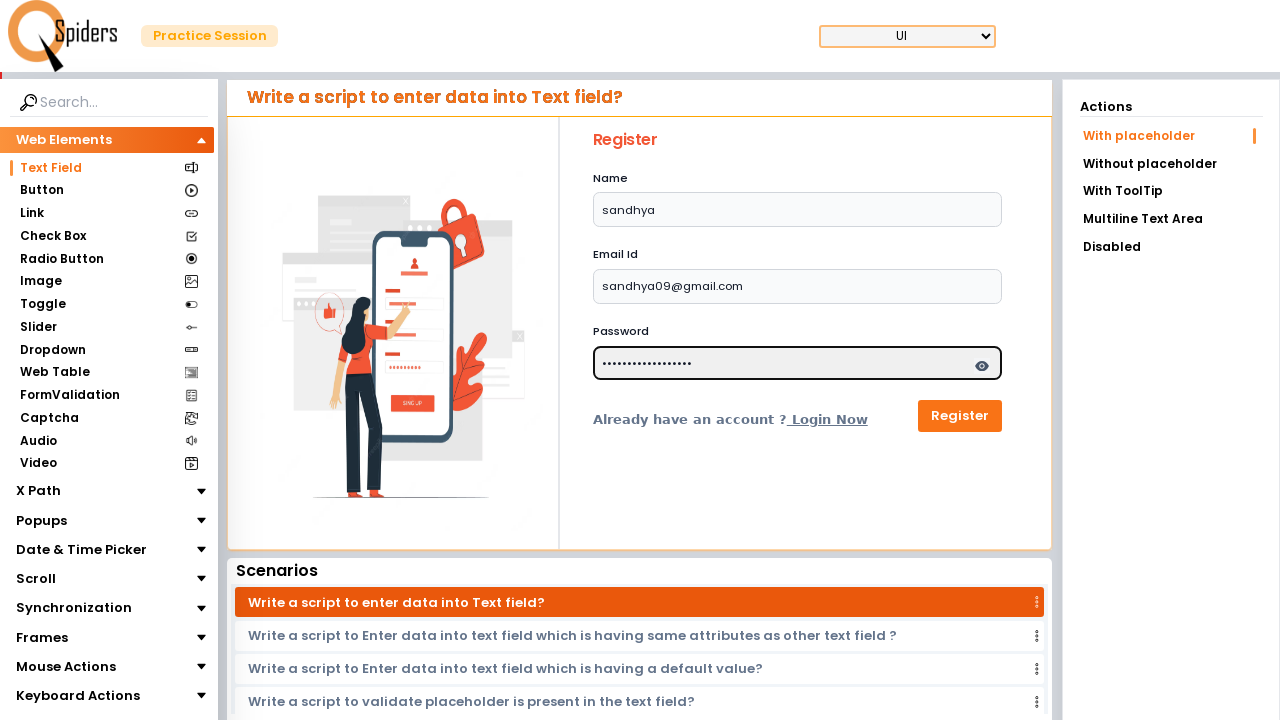

Submitted form by pressing Enter on password field on input[type='password']
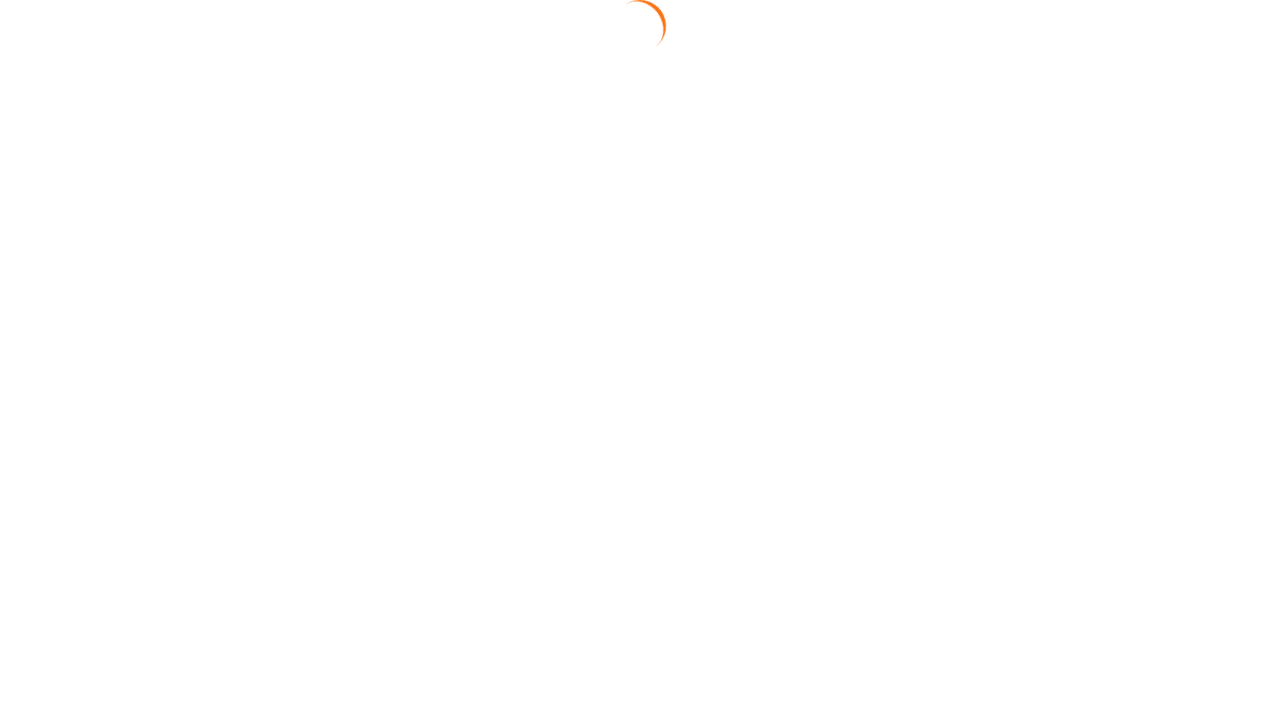

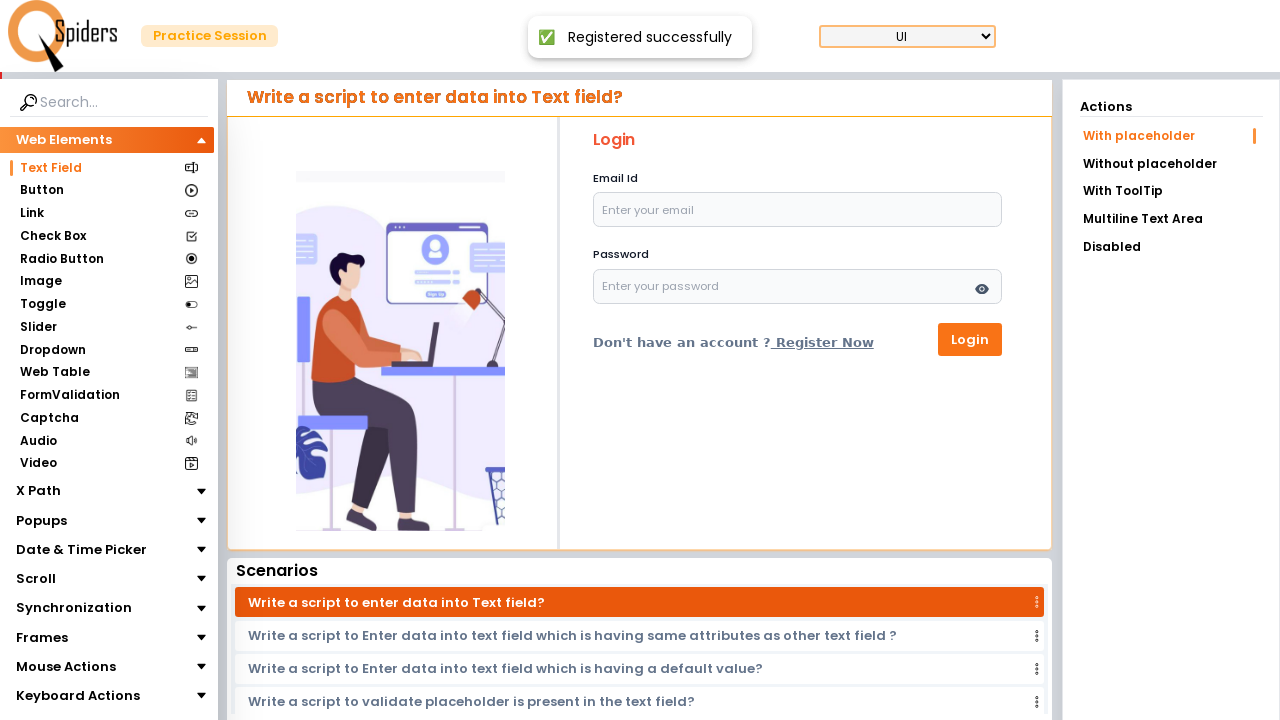